Tests browser window handling by clicking a link that opens a new tab, switching to the new tab, and verifying the page heading in the new window.

Starting URL: https://the-internet.herokuapp.com/windows

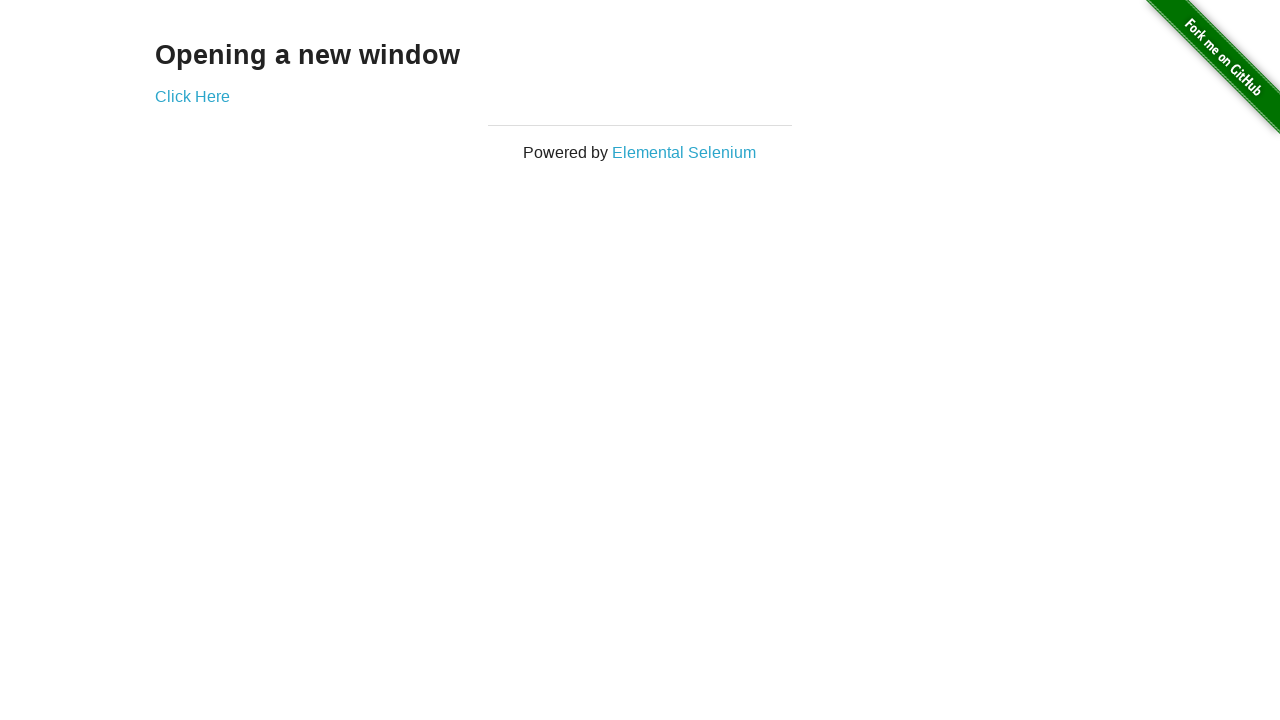

Located h3 heading on initial page
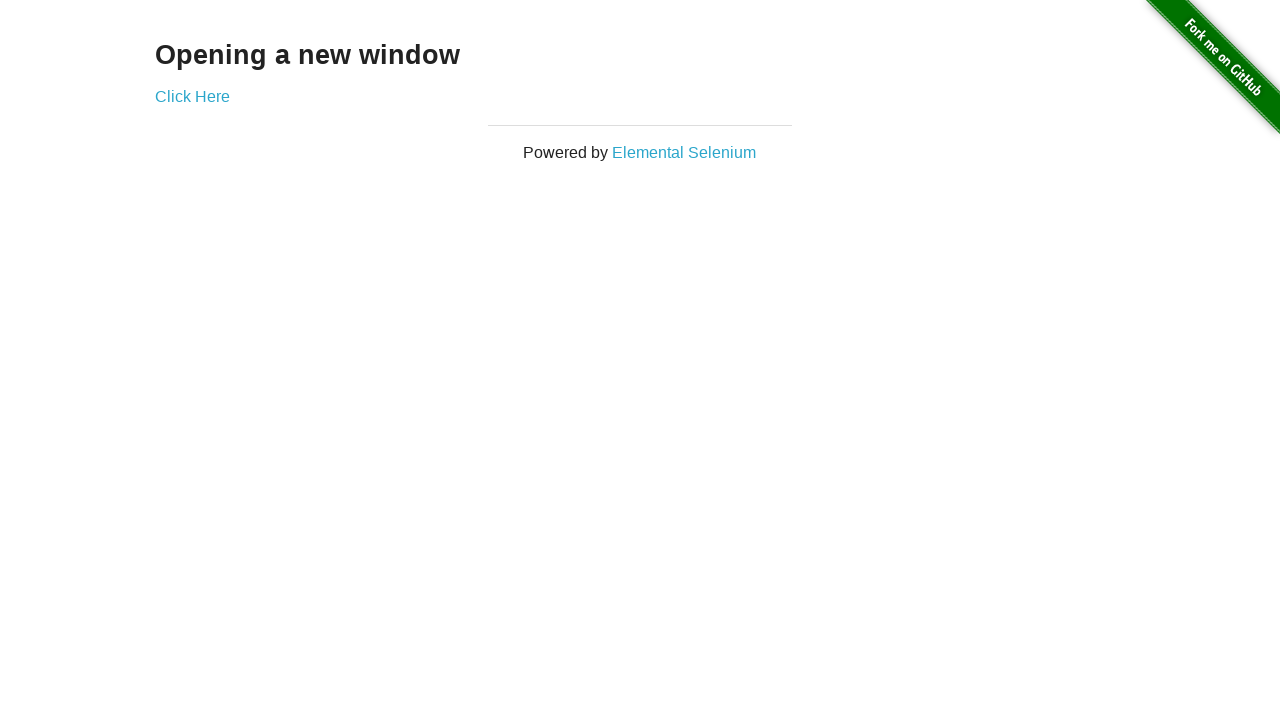

Verified initial page heading is 'Opening a new window'
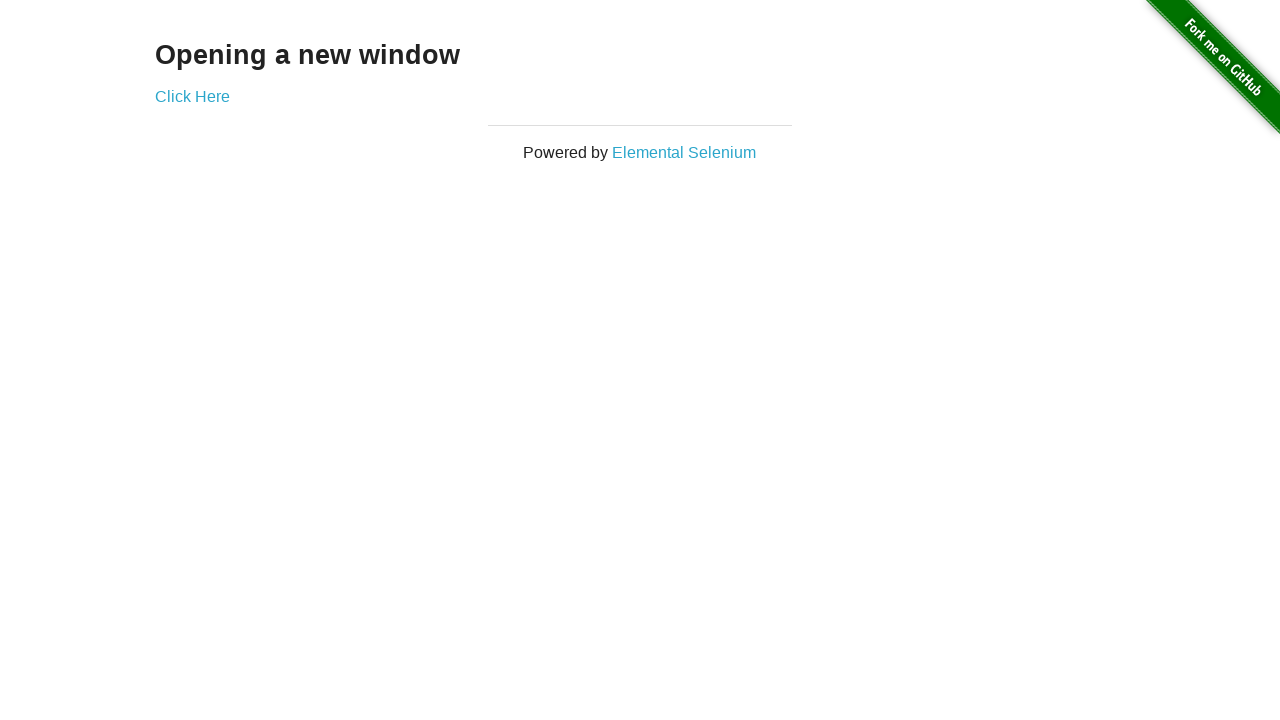

Clicked 'Click Here' link to open new tab at (192, 96) on text=Click Here
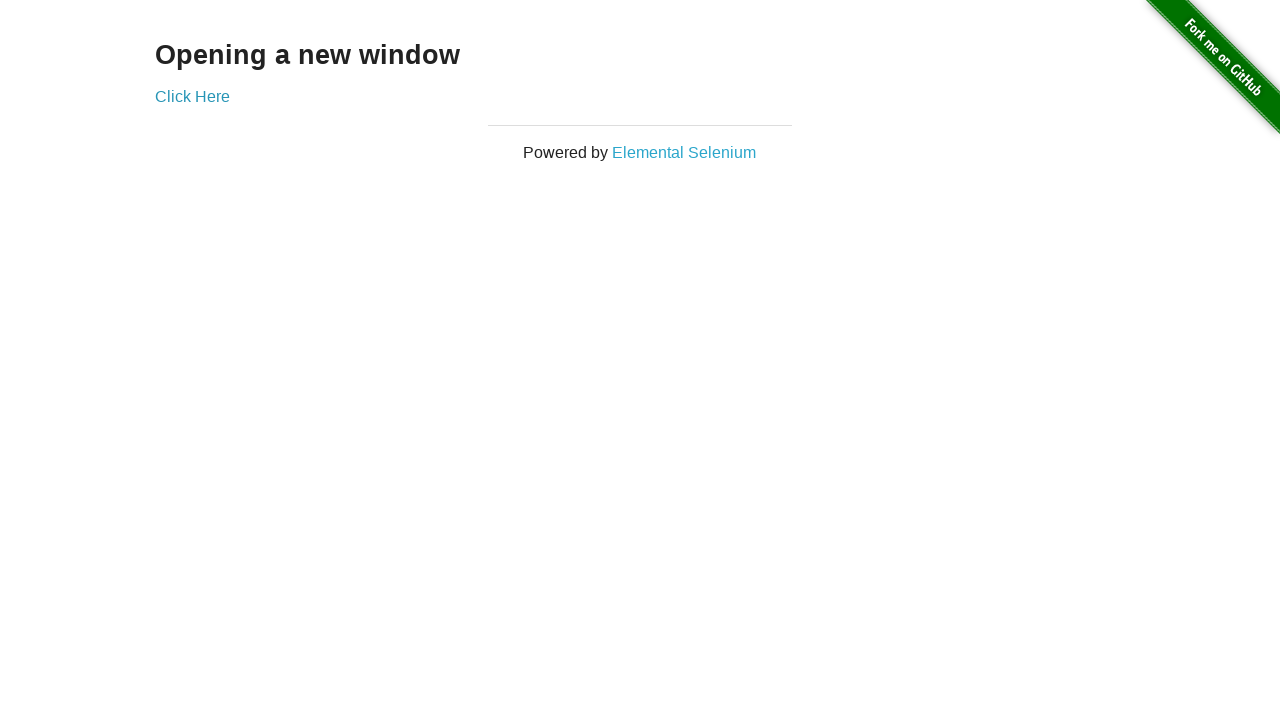

Captured new page/tab reference
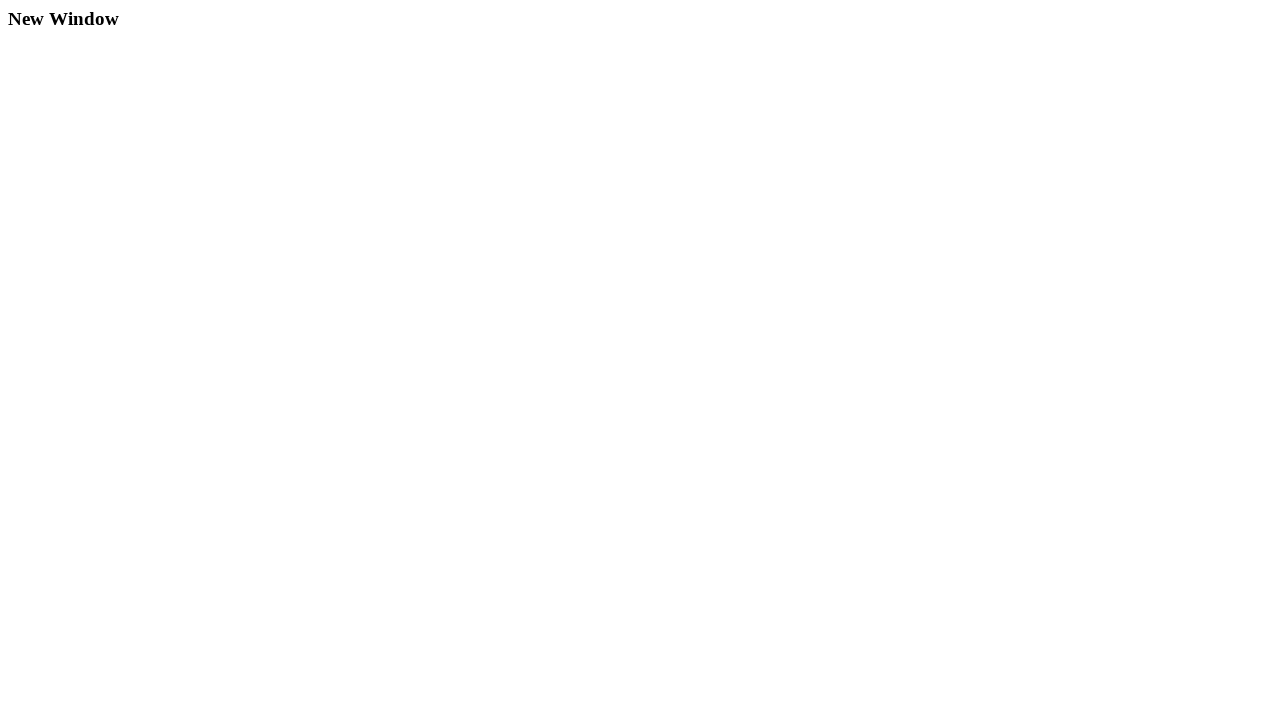

Waited for new page to load completely
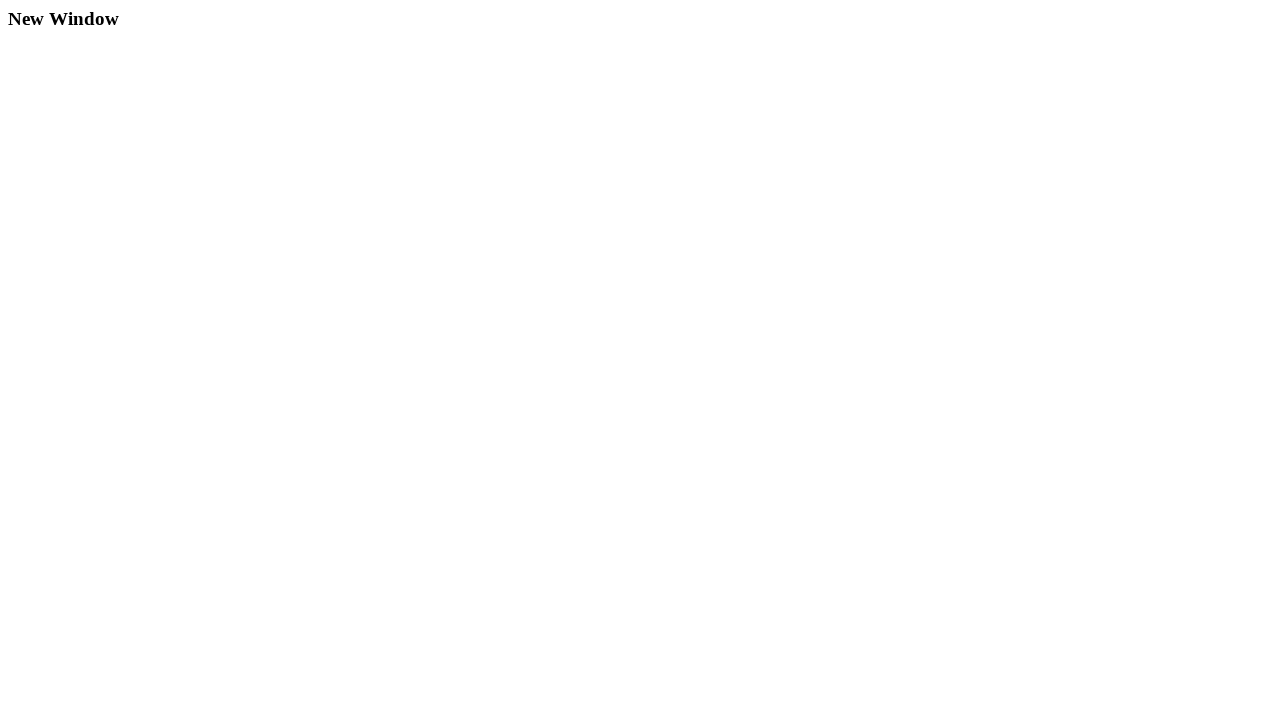

Located h3 heading on new page
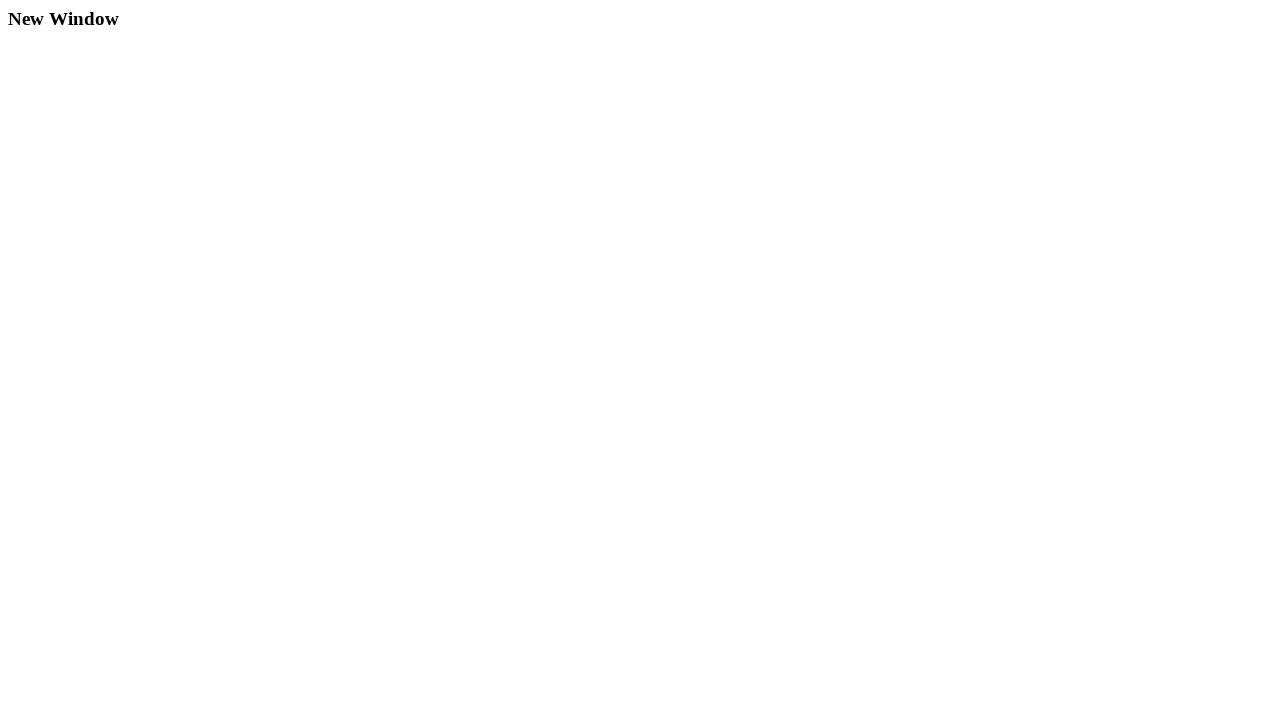

Verified new page heading is 'New Window'
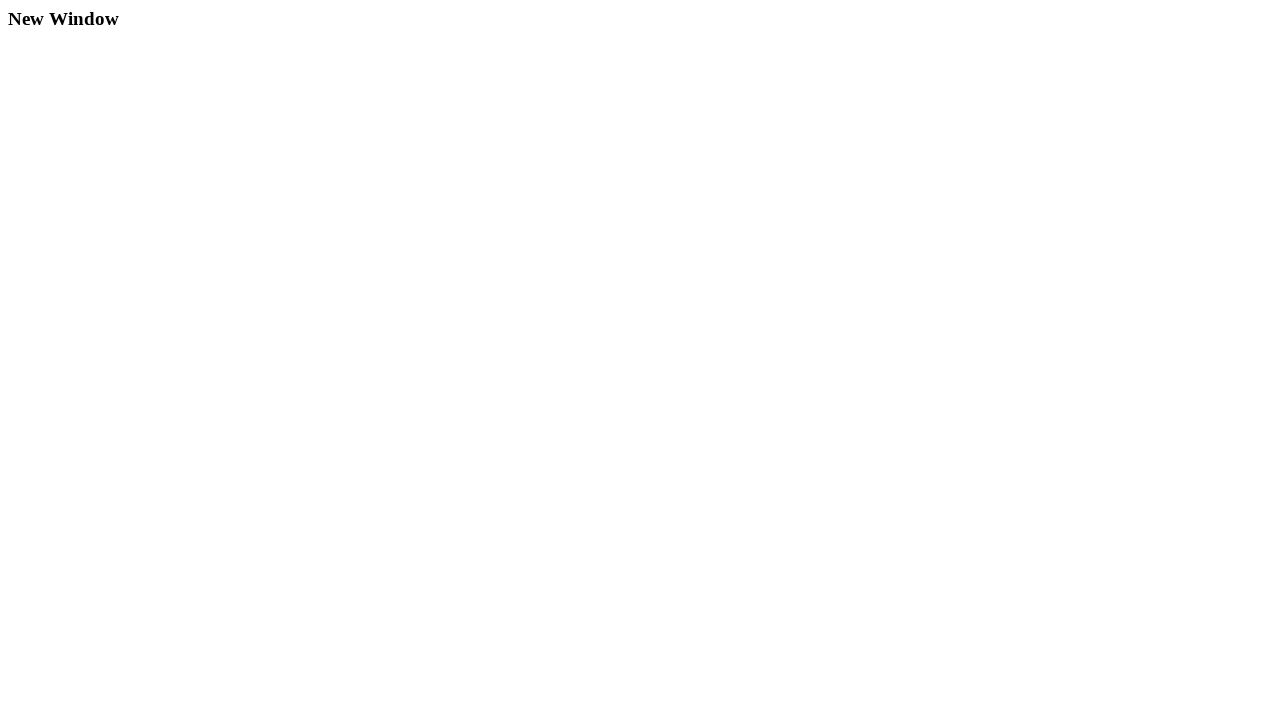

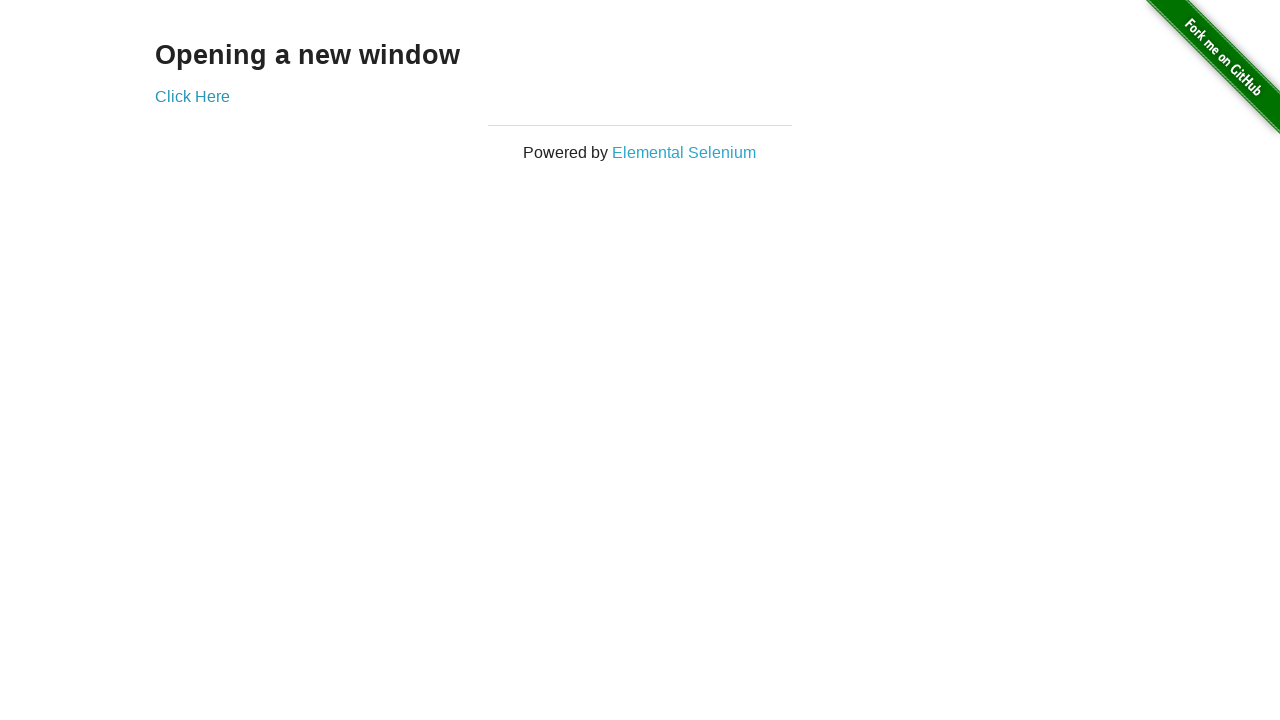